Tests the default state of radio buttons and submit button on a math page, verifying that the "people" radio is selected by default, "robots" radio is not selected, and the submit button becomes disabled after a 10-second timeout.

Starting URL: http://suninjuly.github.io/math.html

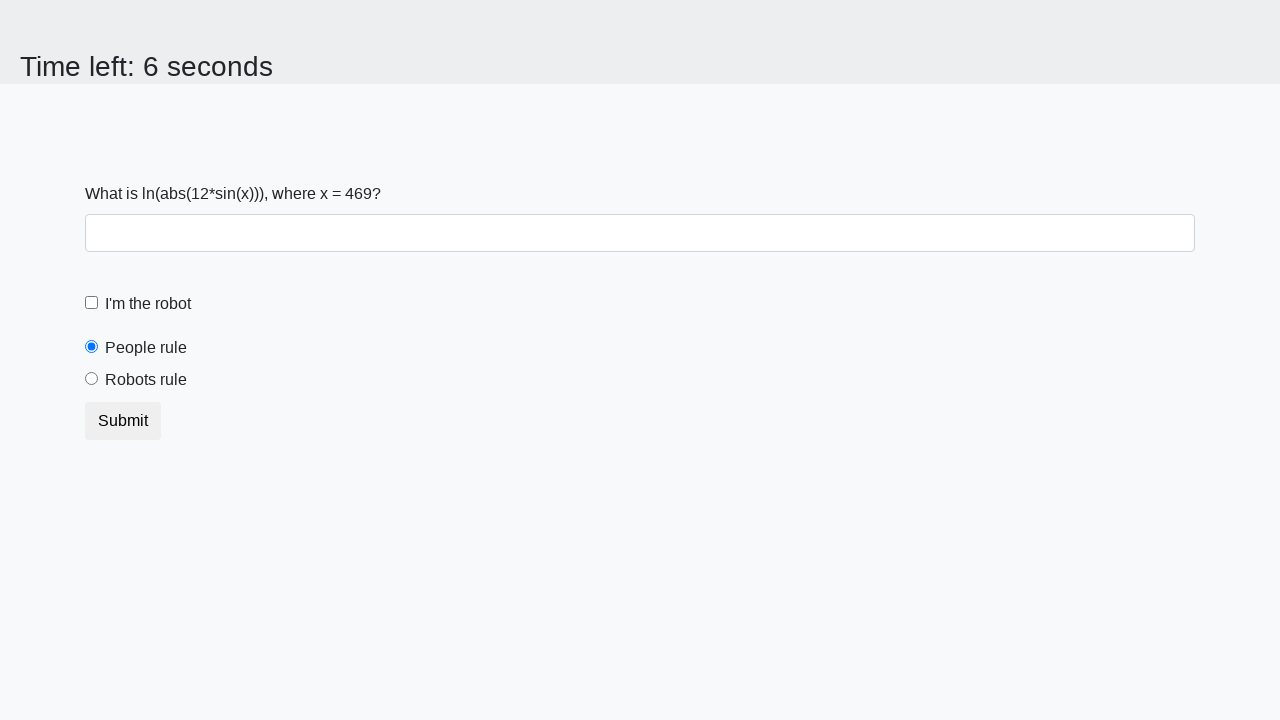

Verified that 'people' radio button is selected by default
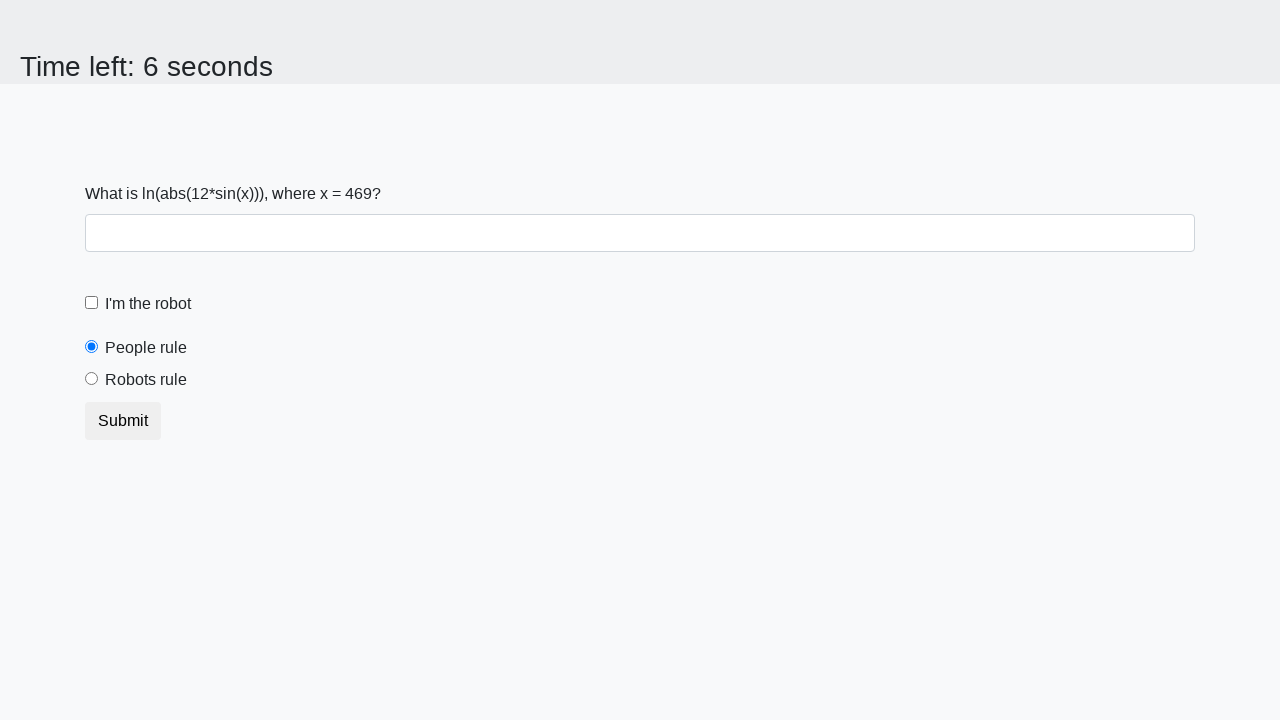

Verified that 'robots' radio button is not selected by default
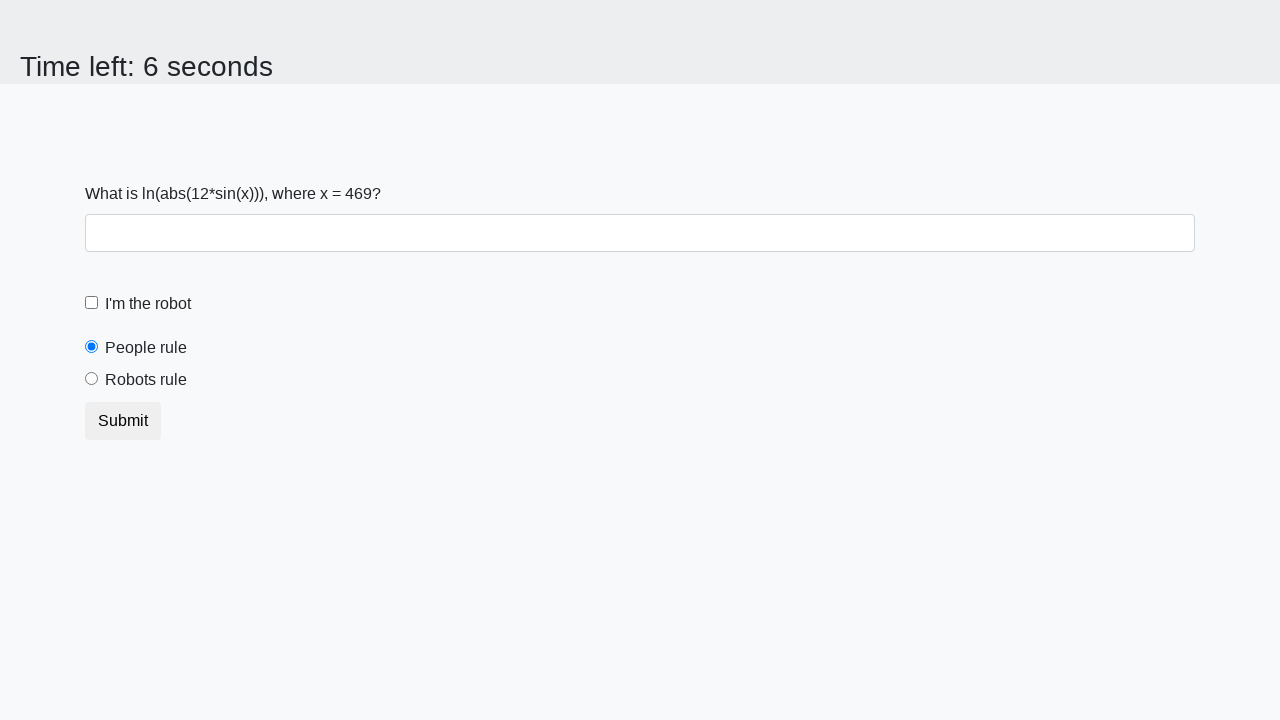

Verified that submit button is not disabled initially
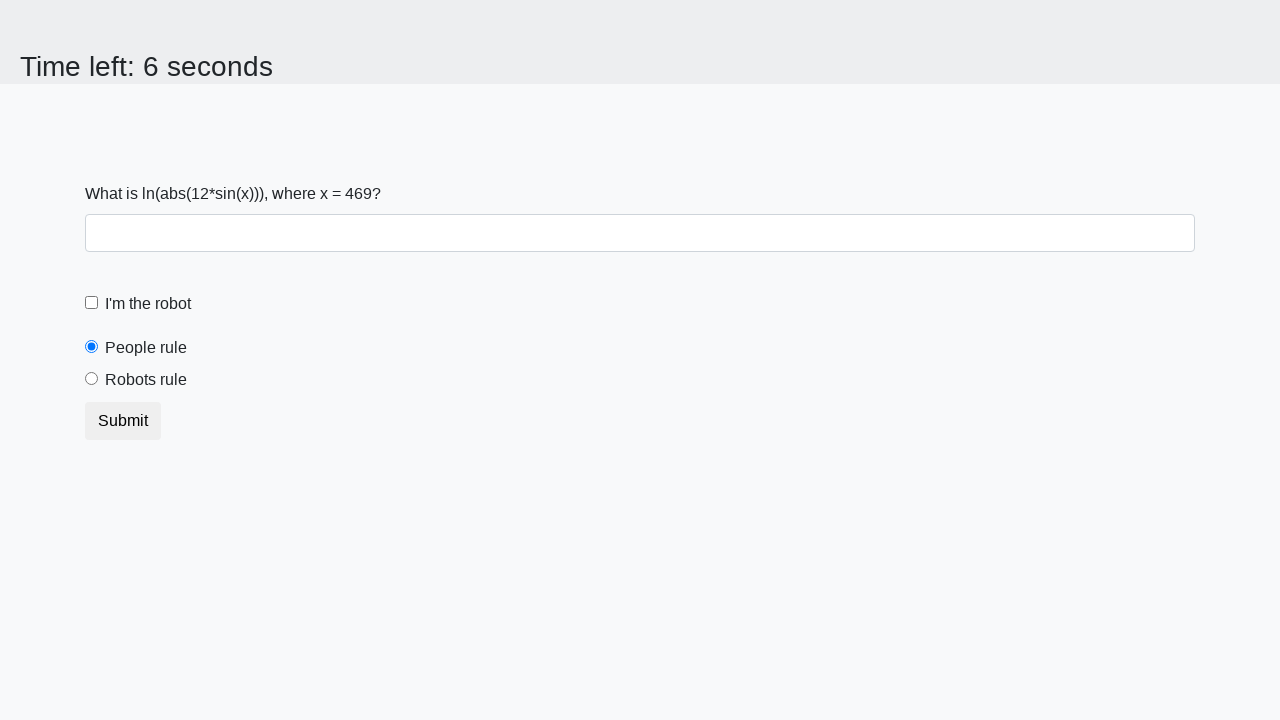

Waited 10 seconds for timeout
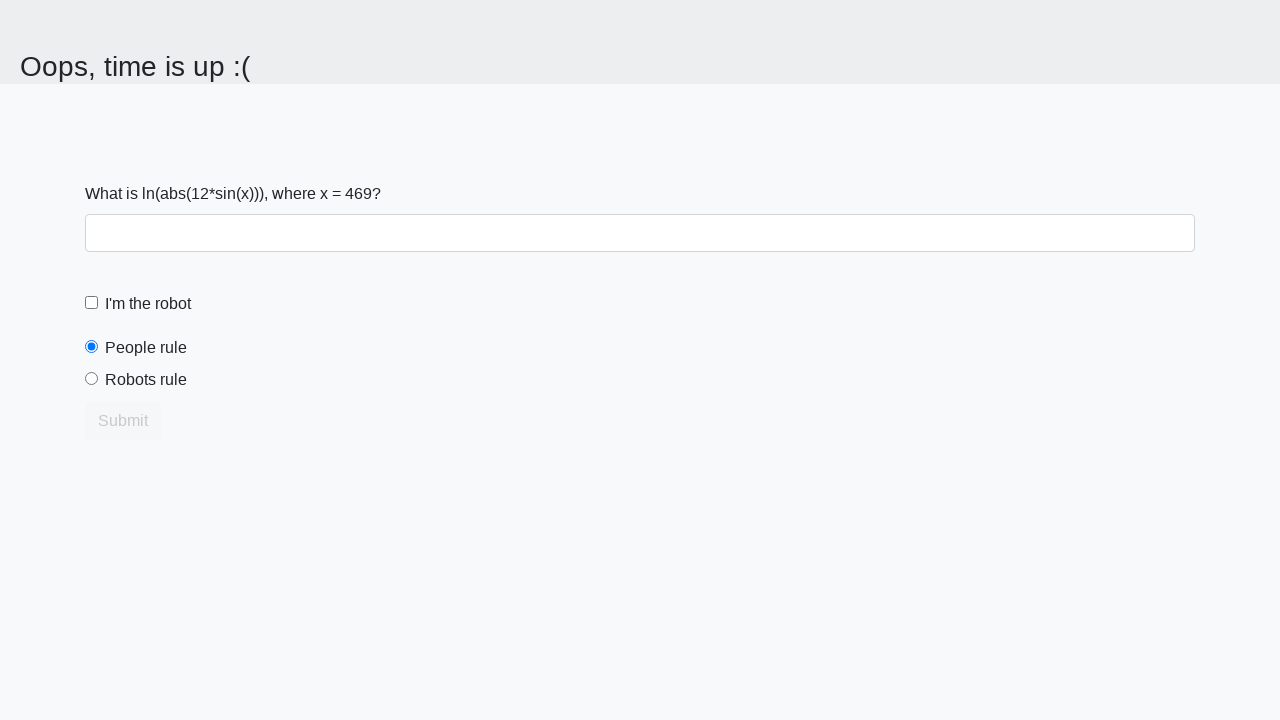

Verified that submit button is disabled after 10-second timeout
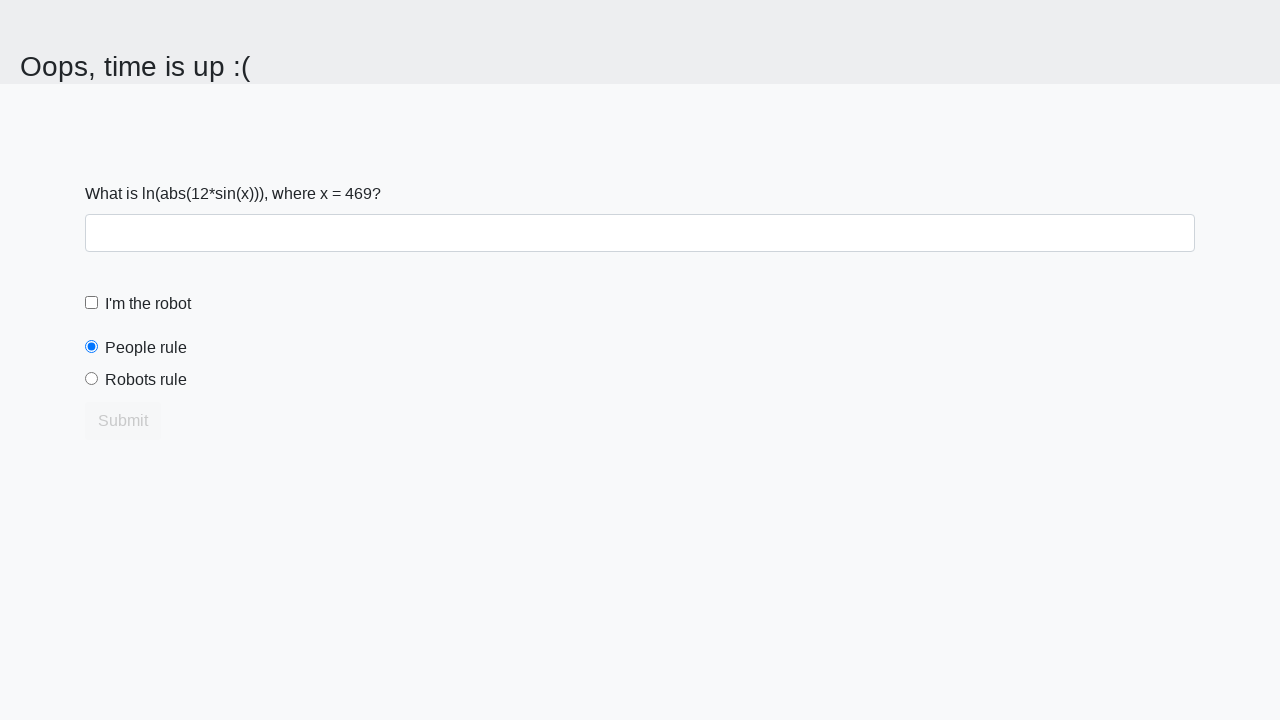

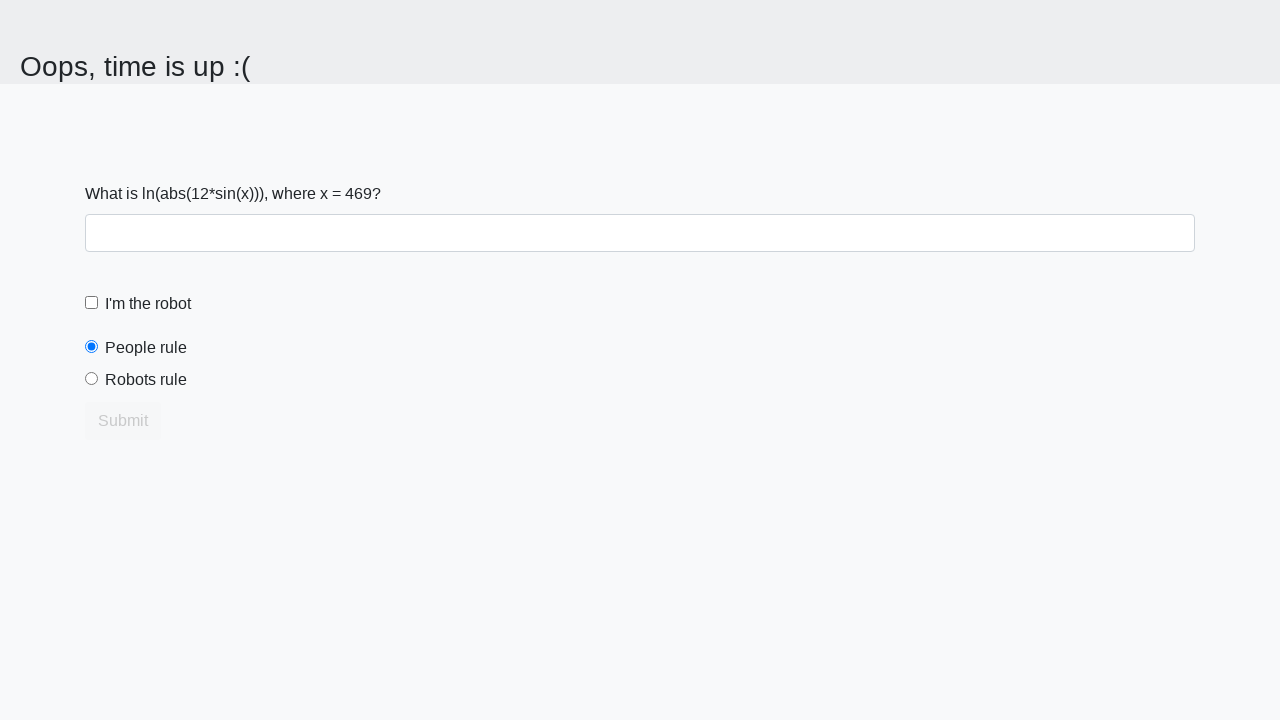